Tests repeatedly attempting to click an element until it succeeds, handling interaction exceptions

Starting URL: http://watir.com/examples/wait.html

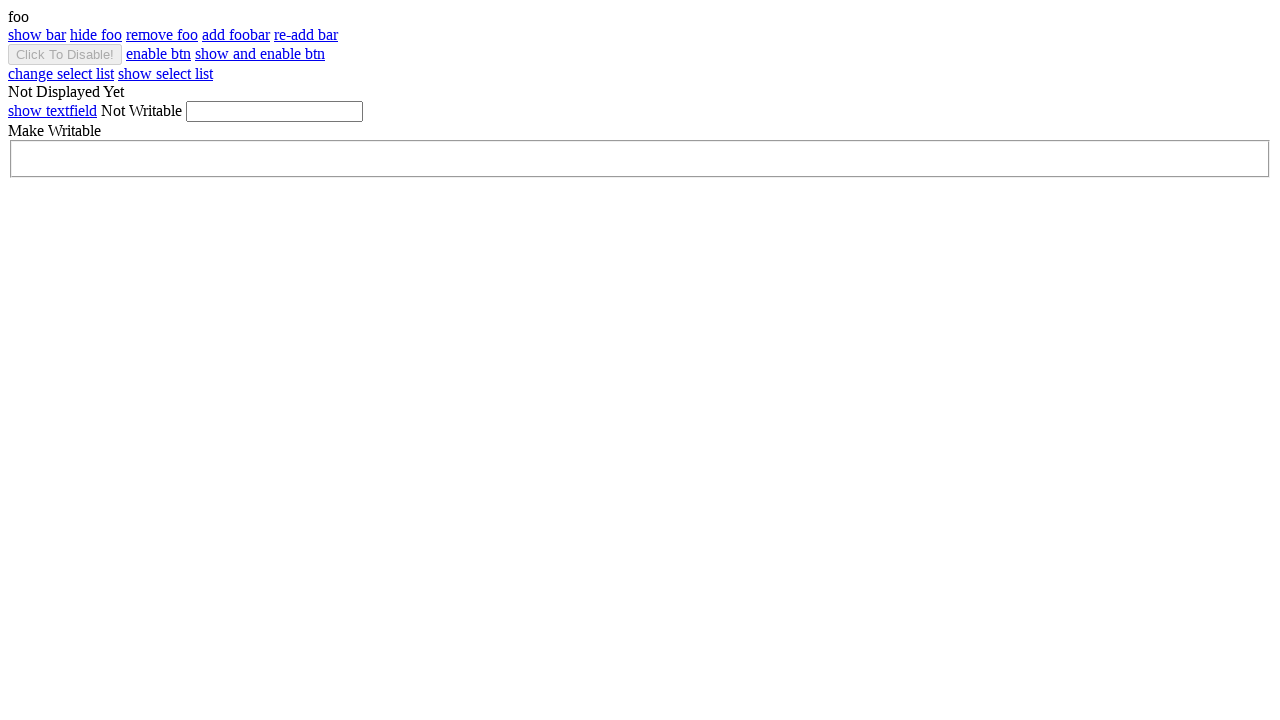

Clicked button to show the bar element at (37, 34) on #show_bar
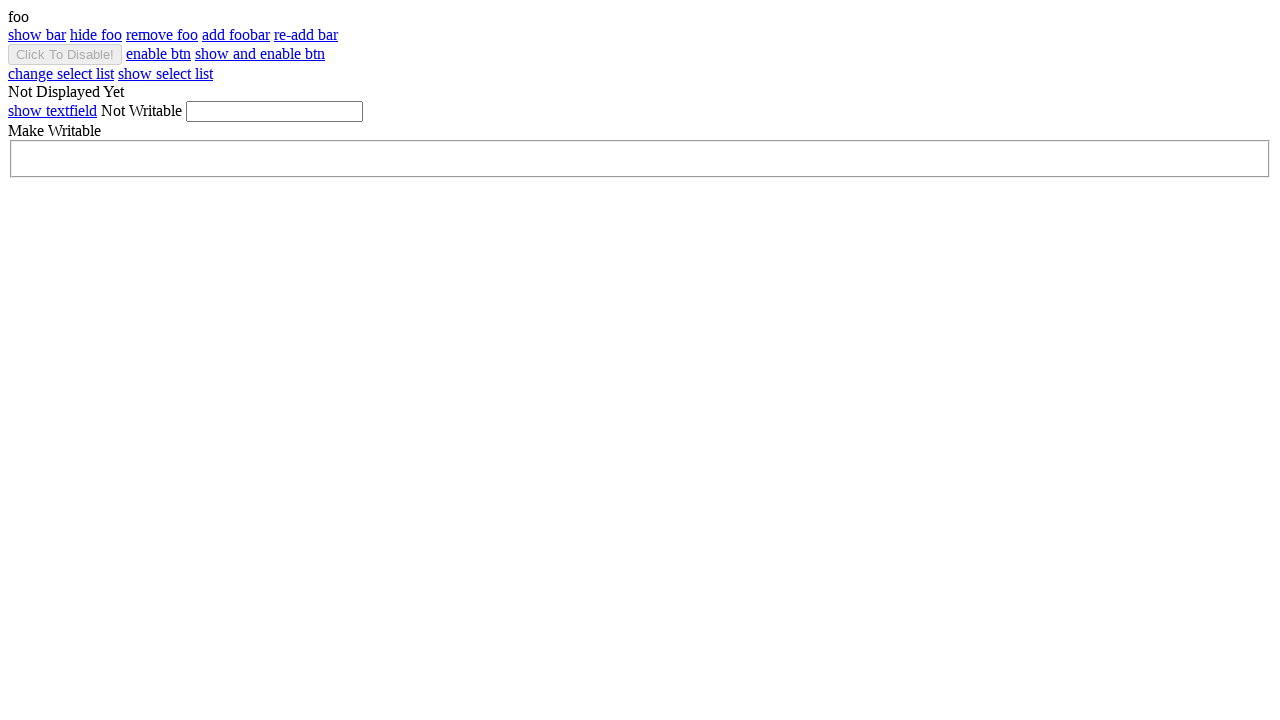

Waited for bar element to become visible
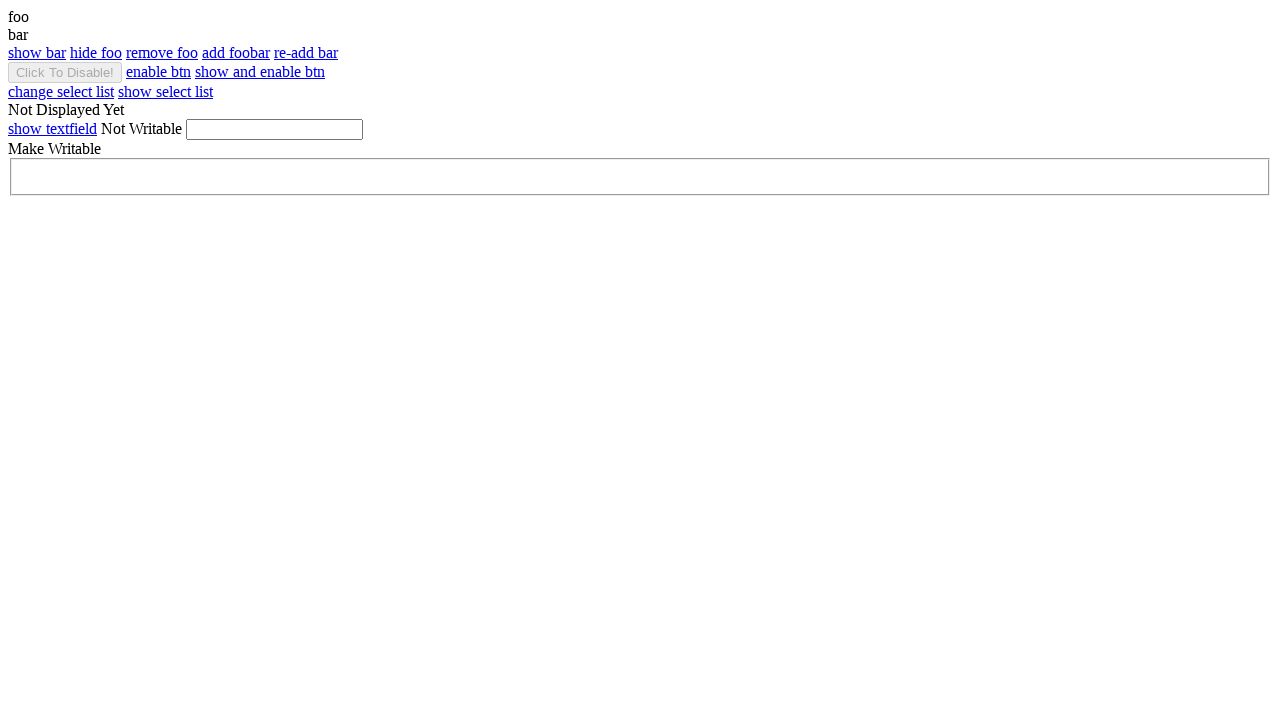

Clicked the bar element after it became visible at (640, 35) on #bar
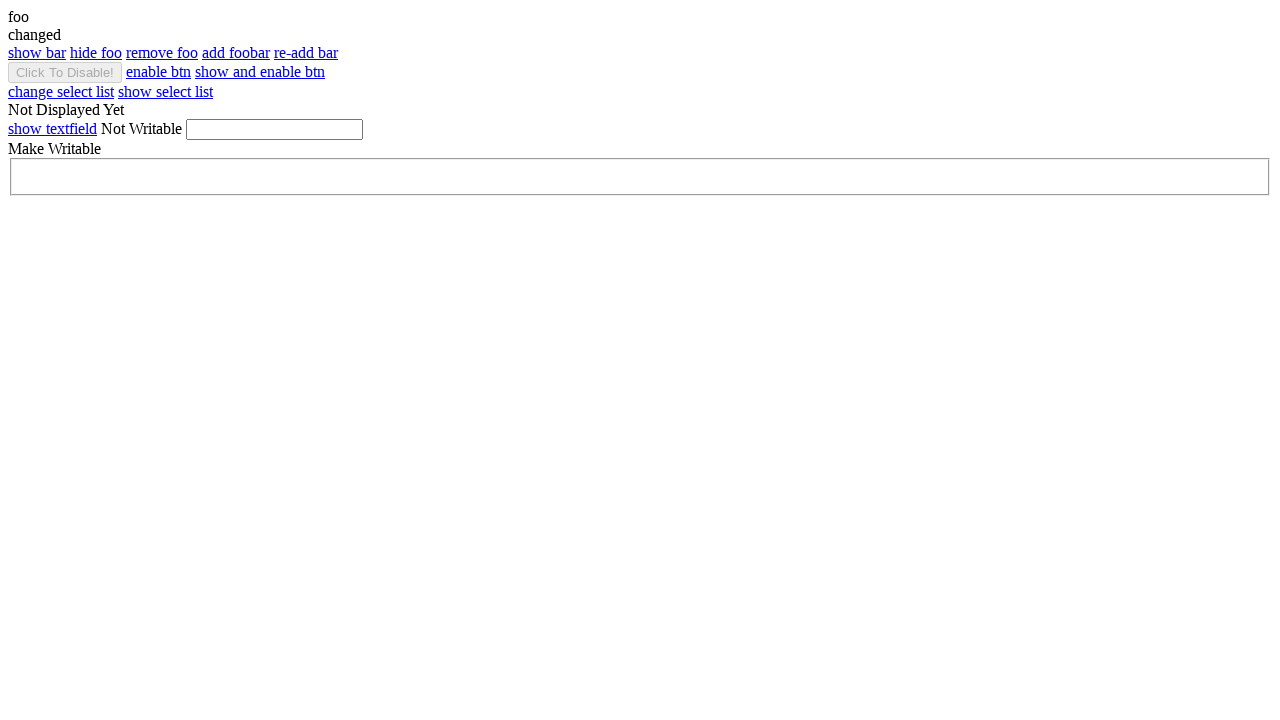

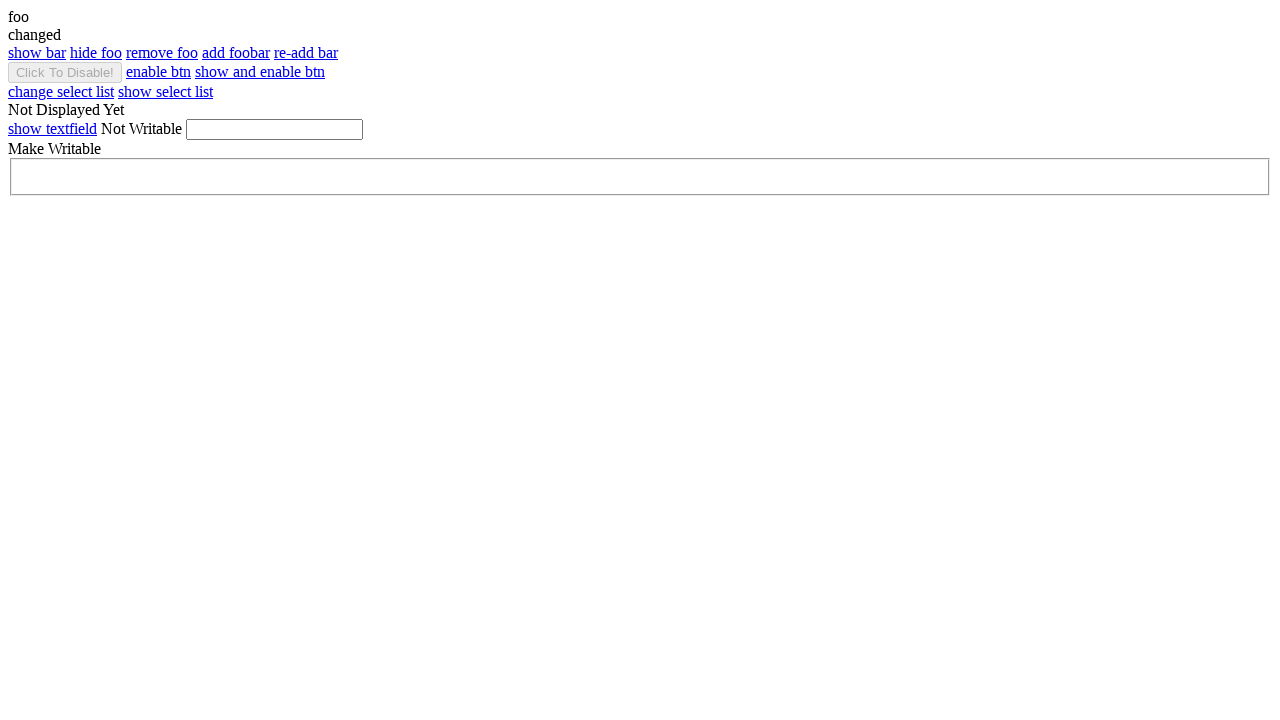